Tests drag and drop functionality by dragging a draggable element onto a droppable target area on the DemoQA practice site.

Starting URL: https://demoqa.com/droppable/

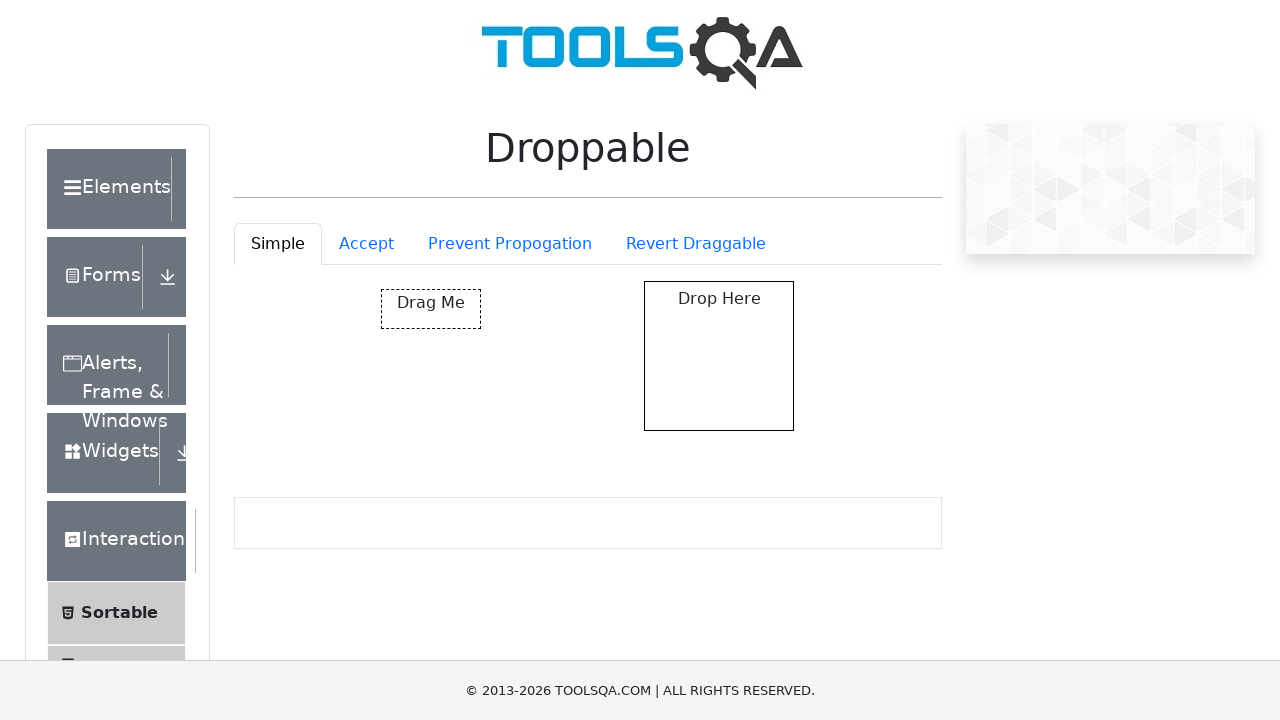

Waited for draggable element to be visible
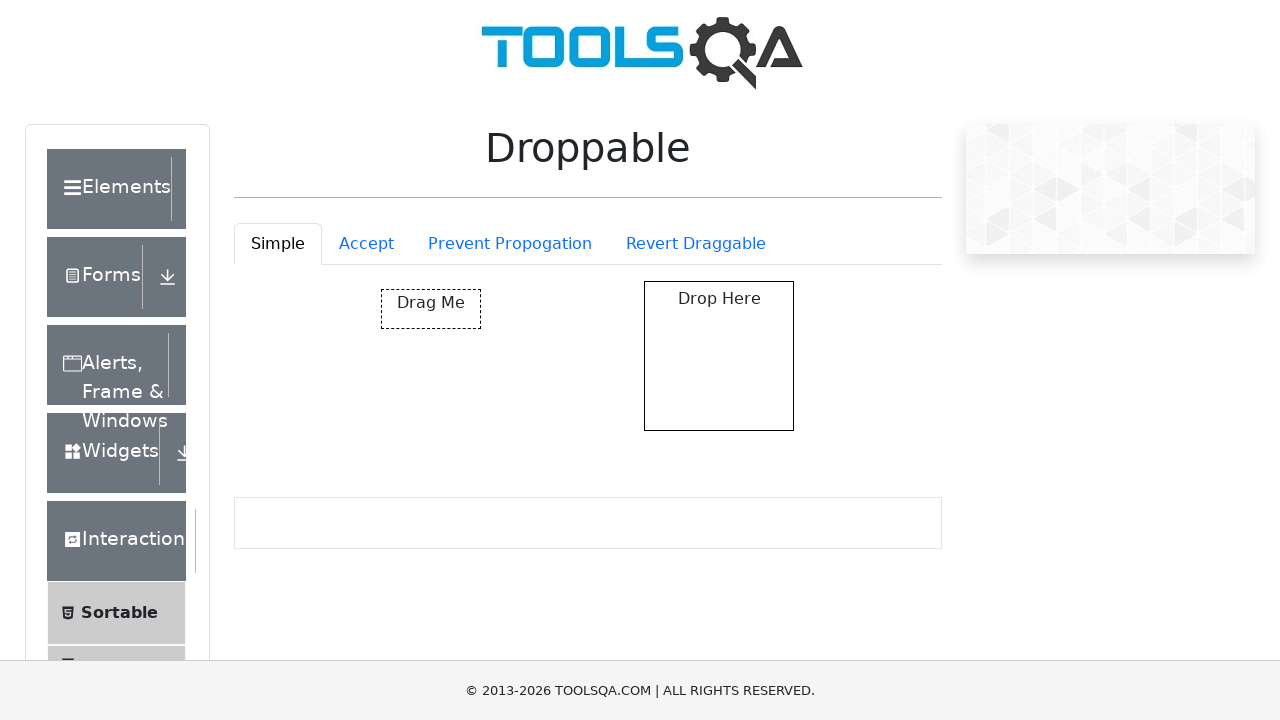

Waited for droppable target area to be visible
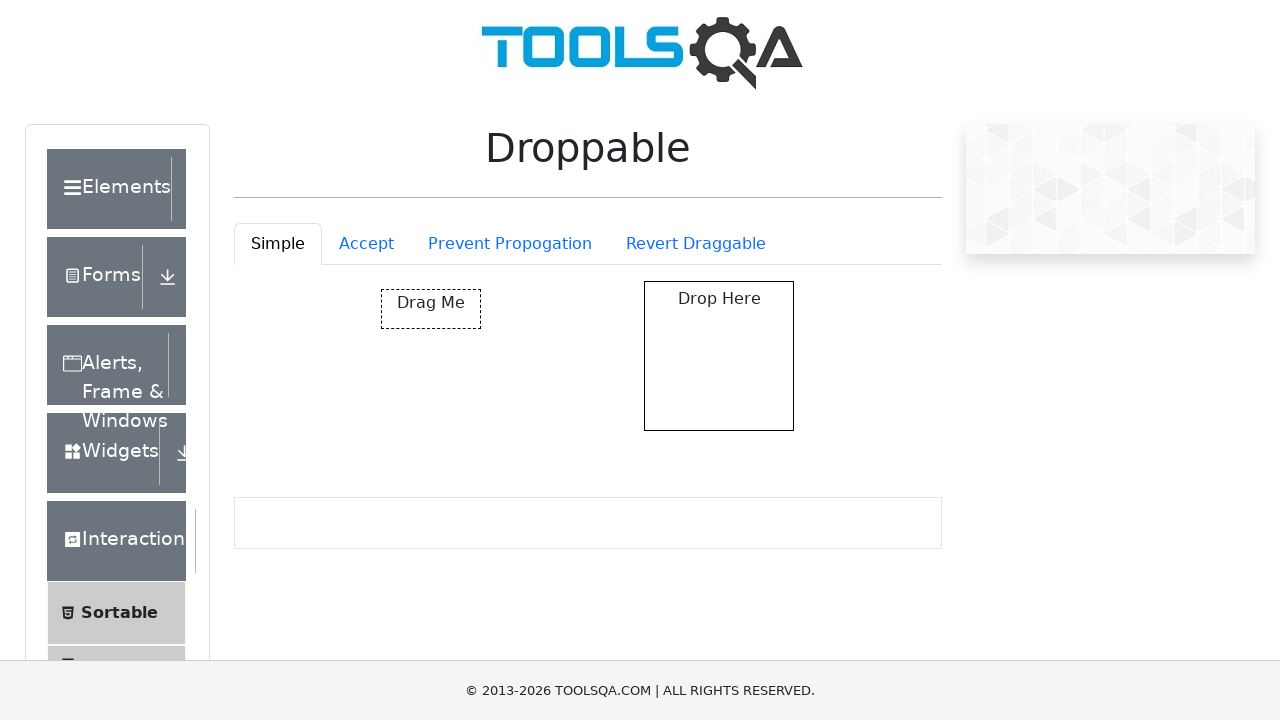

Dragged draggable element onto droppable target area at (719, 356)
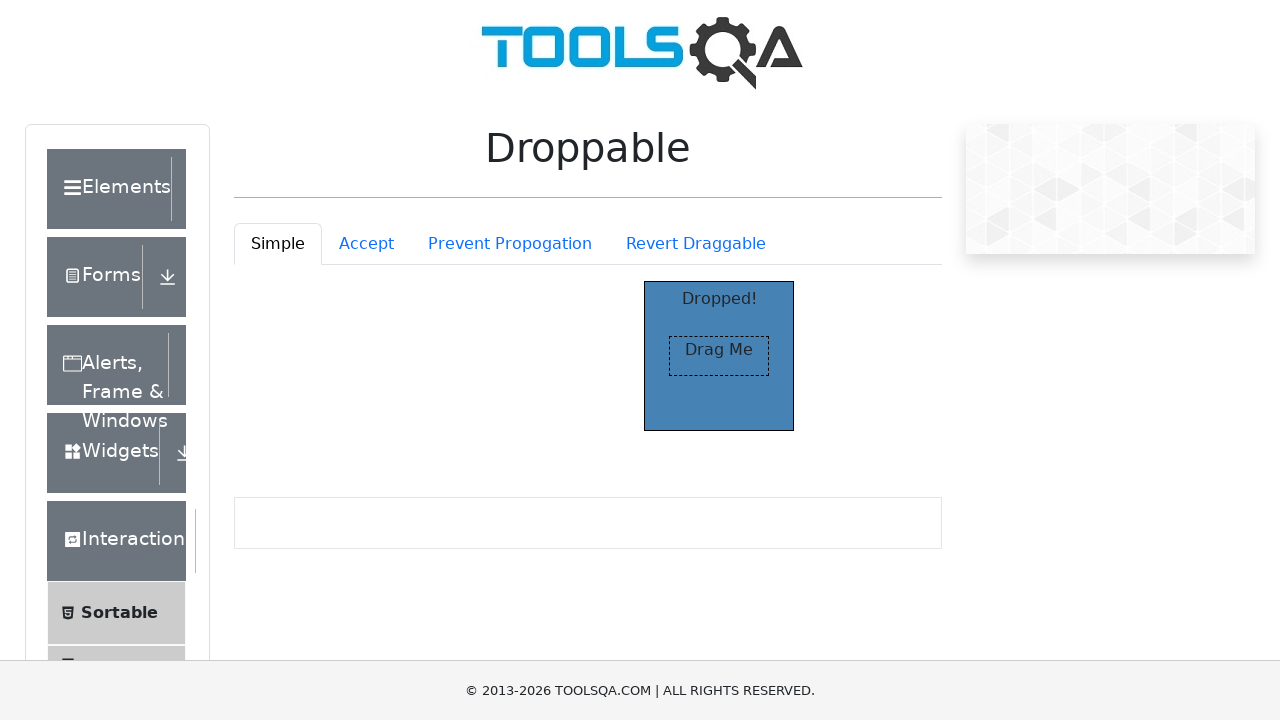

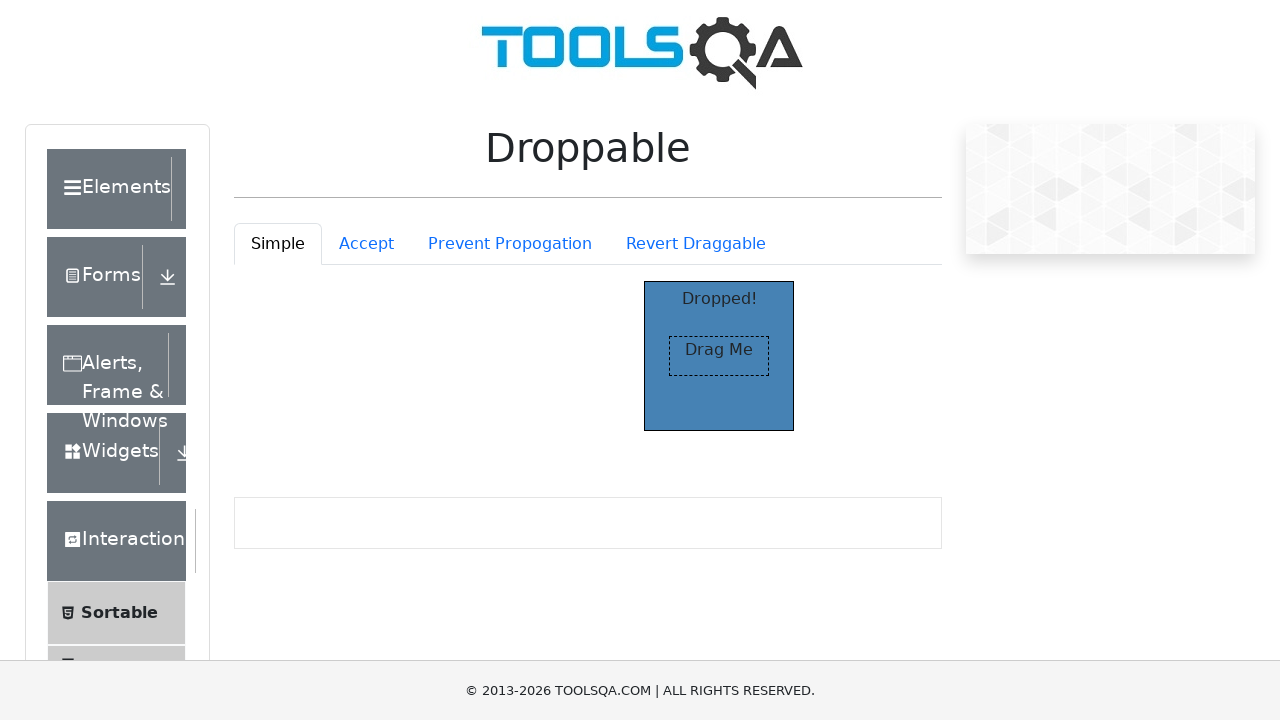